Tests autocomplete functionality by typing partial text and using keyboard navigation to select from dropdown suggestions

Starting URL: https://rahulshettyacademy.com/AutomationPractice/

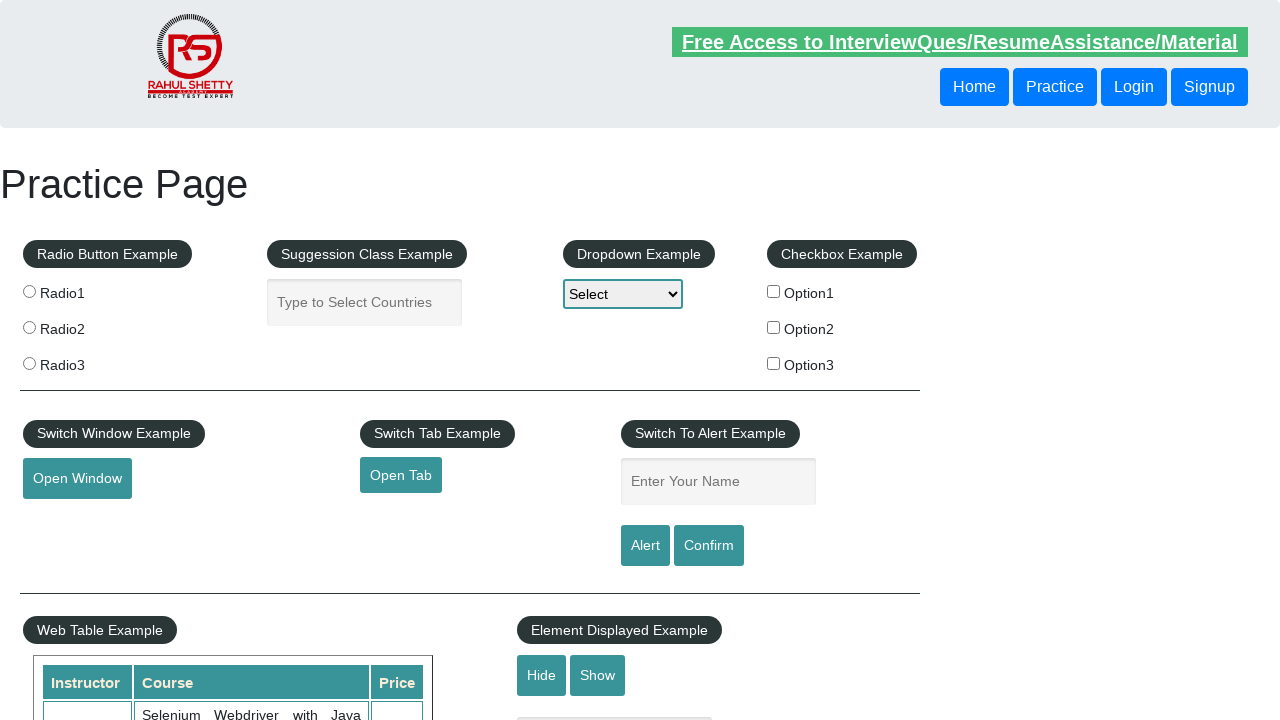

Clicked on autocomplete field to focus at (365, 302) on #autocomplete
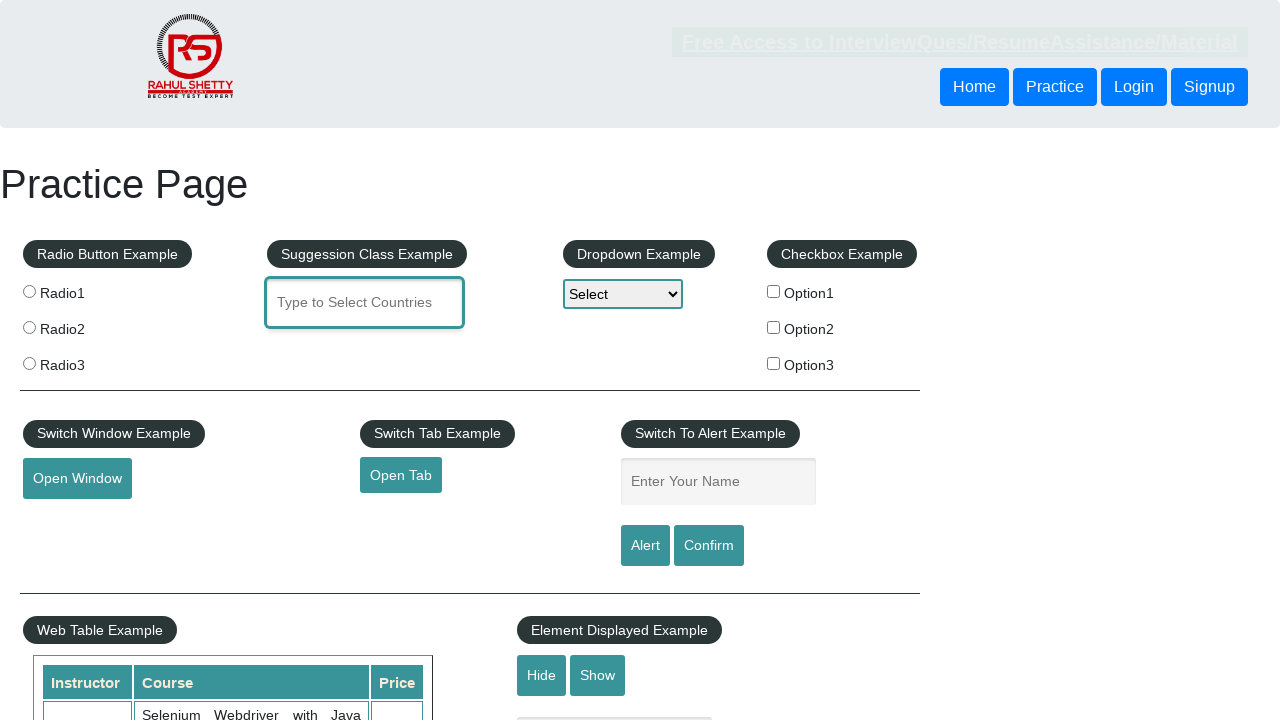

Typed partial text 'ind' to trigger autocomplete suggestions on #autocomplete
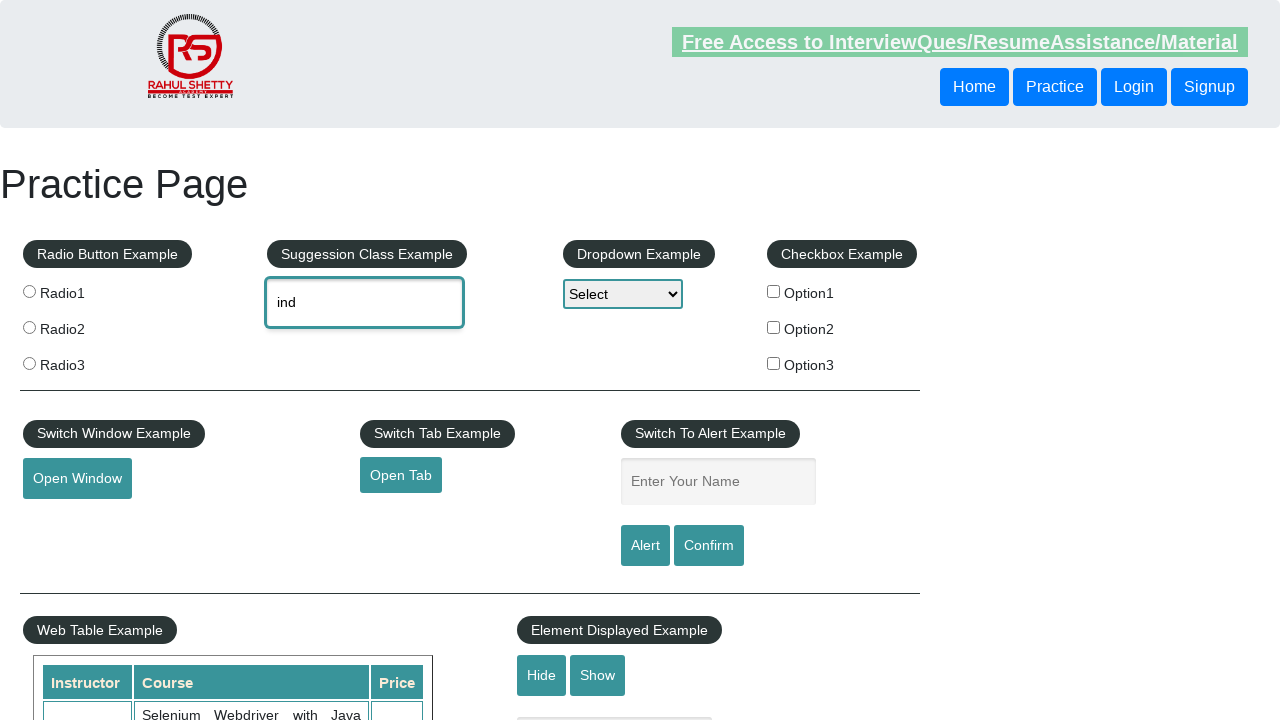

Waited for autocomplete dropdown to appear
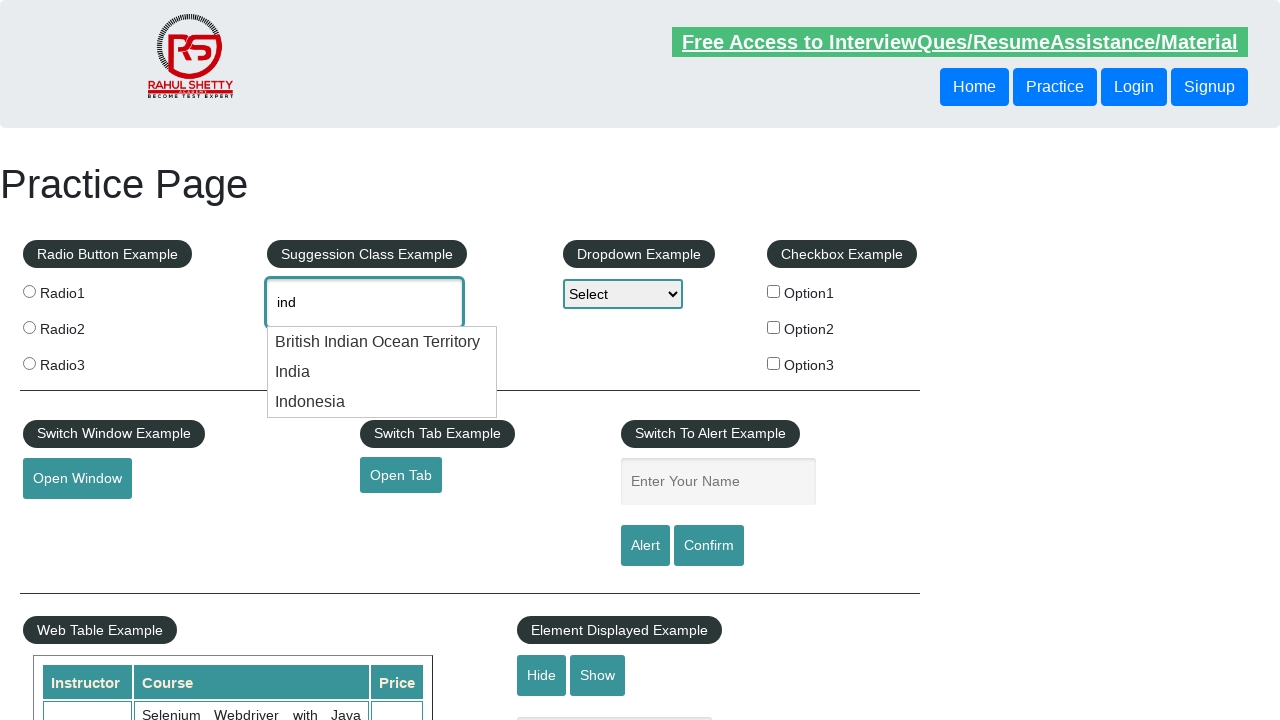

Pressed ArrowDown to navigate to first suggestion on #autocomplete
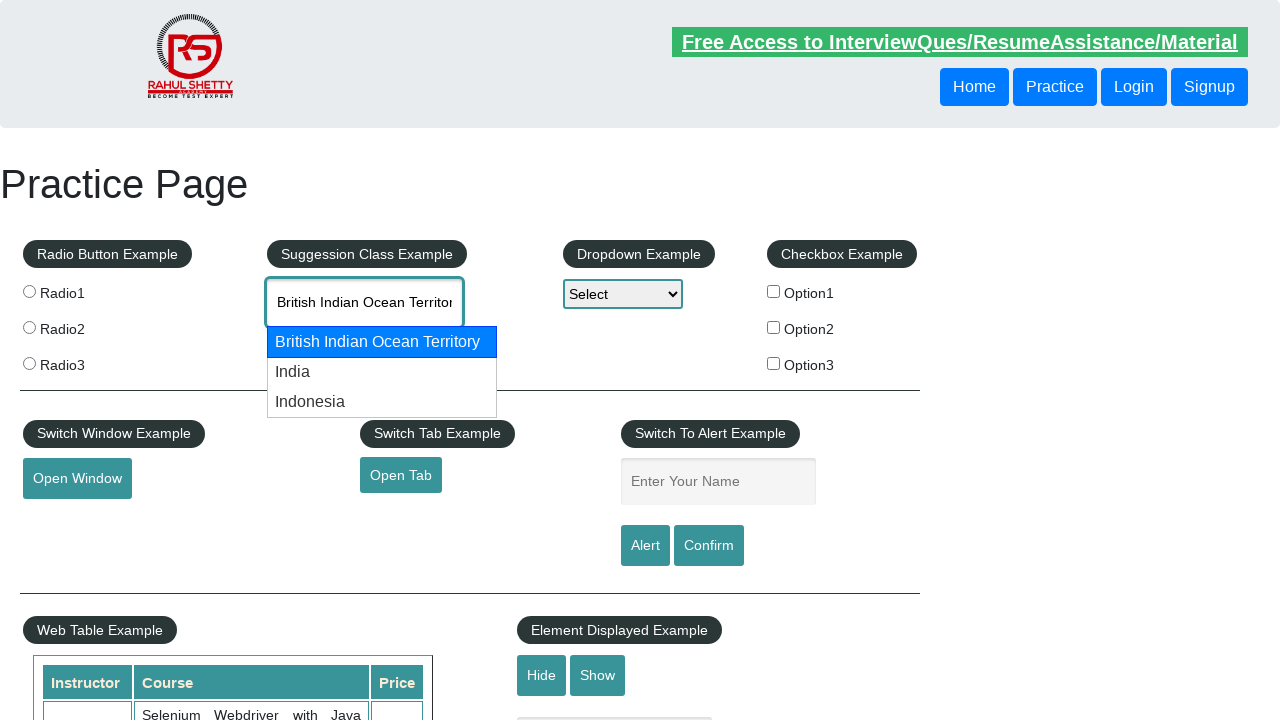

Pressed ArrowDown again to navigate to second suggestion on #autocomplete
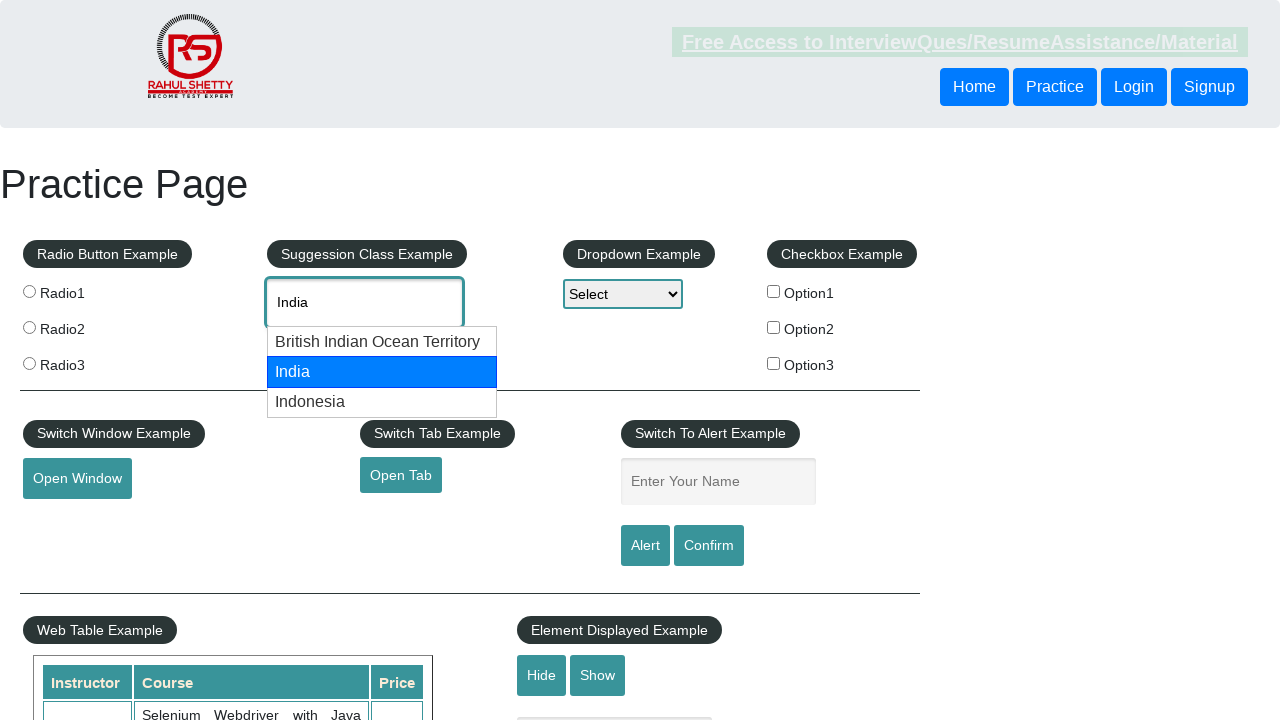

Retrieved selected autocomplete value: None
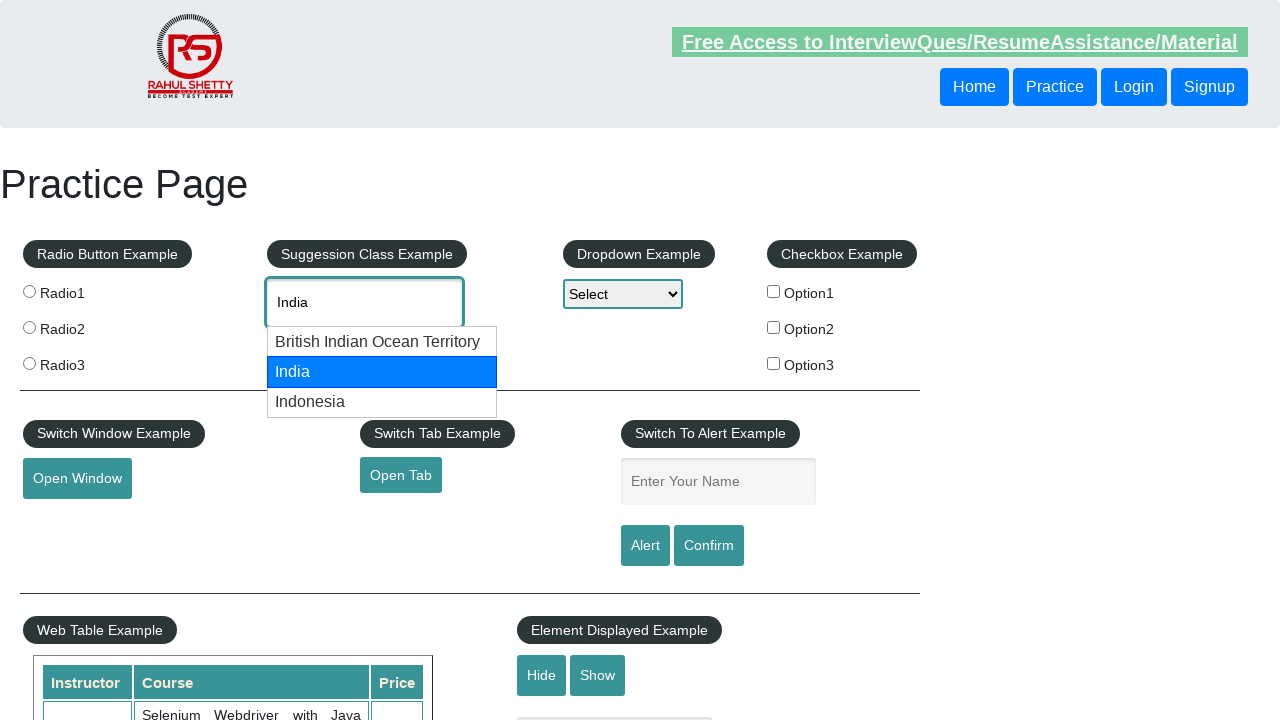

Printed selected value: None
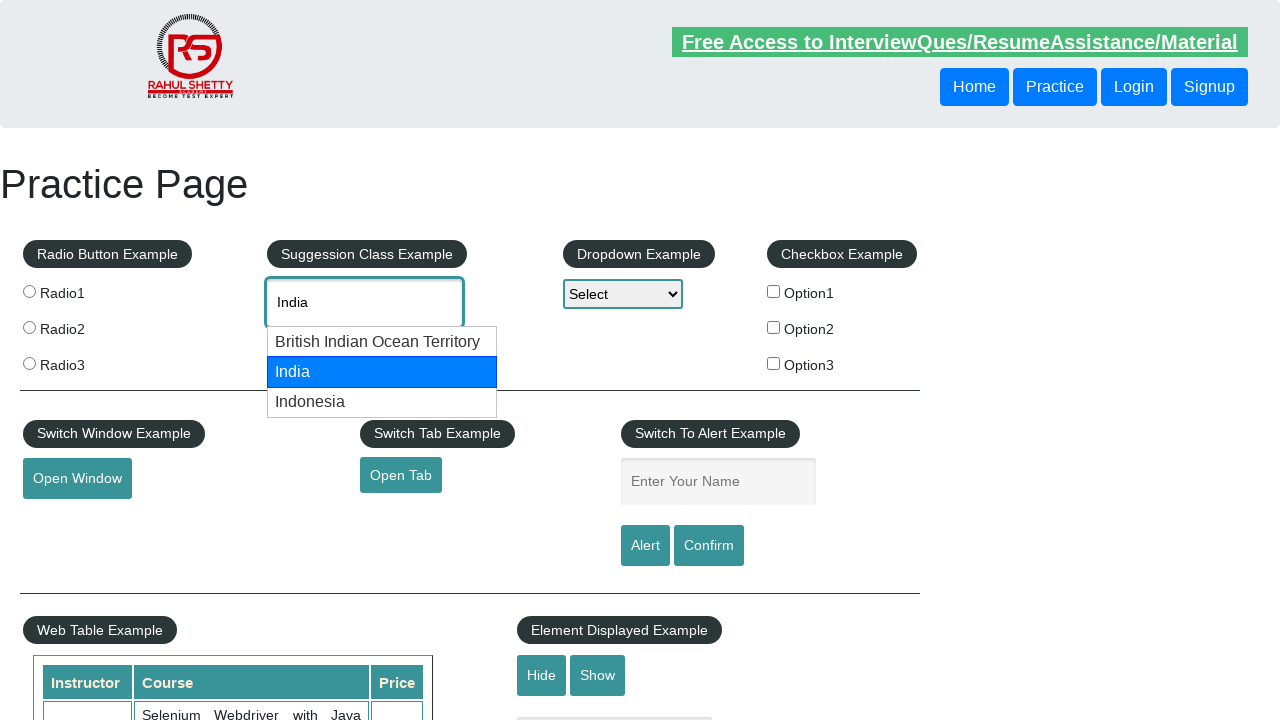

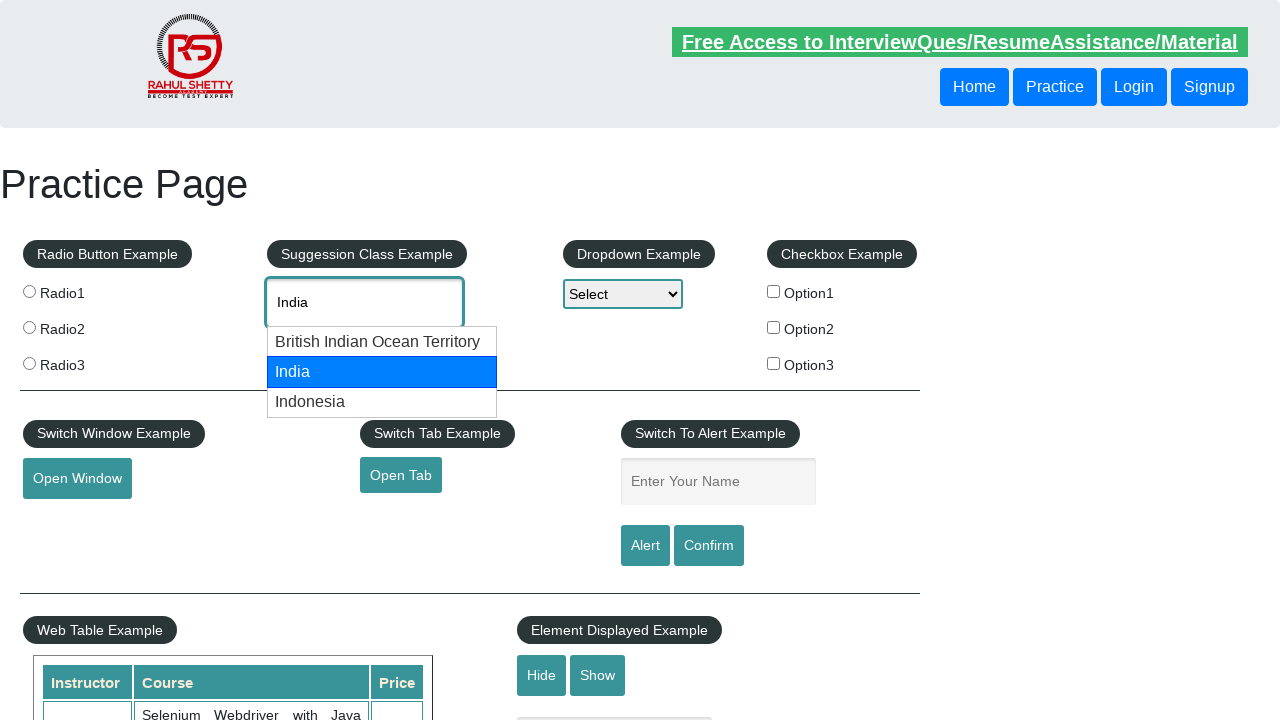